Tests browser window handle functionality by navigating to a page, clicking a link that opens a popup window, and retrieving all window handles to verify multiple windows are open.

Starting URL: http://omayo.blogspot.com/

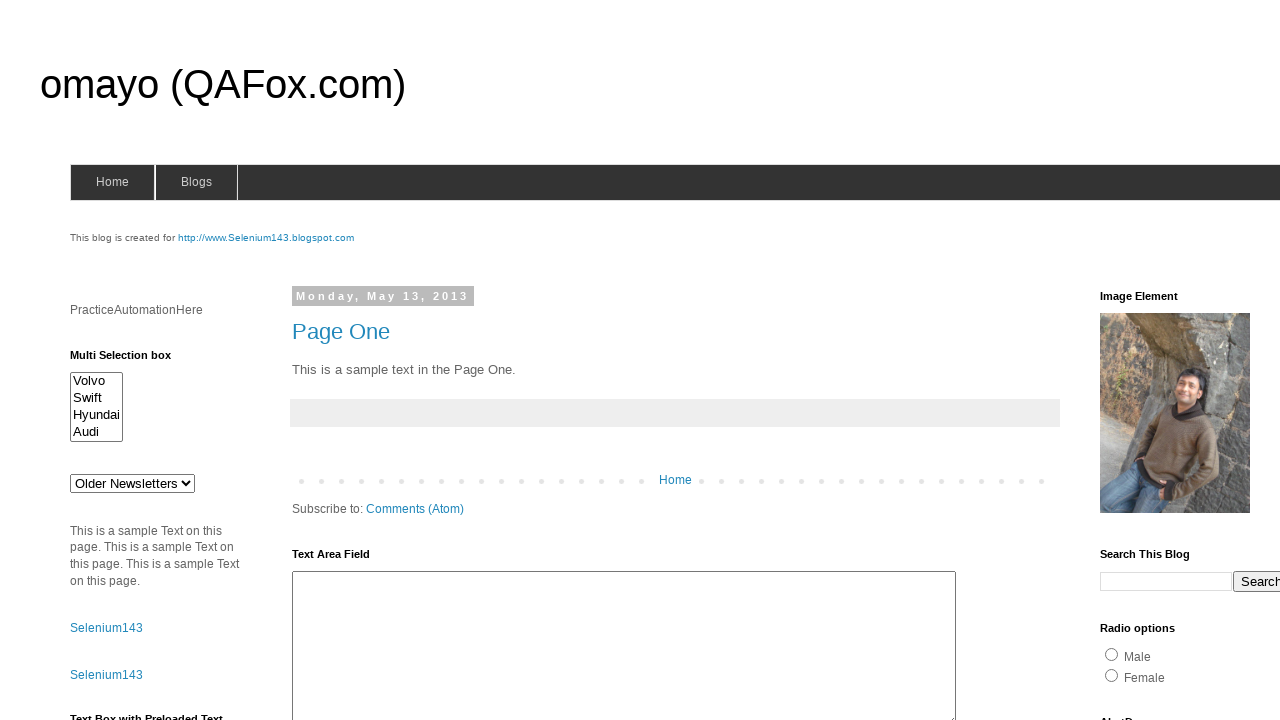

Waited for page to load (domcontentloaded)
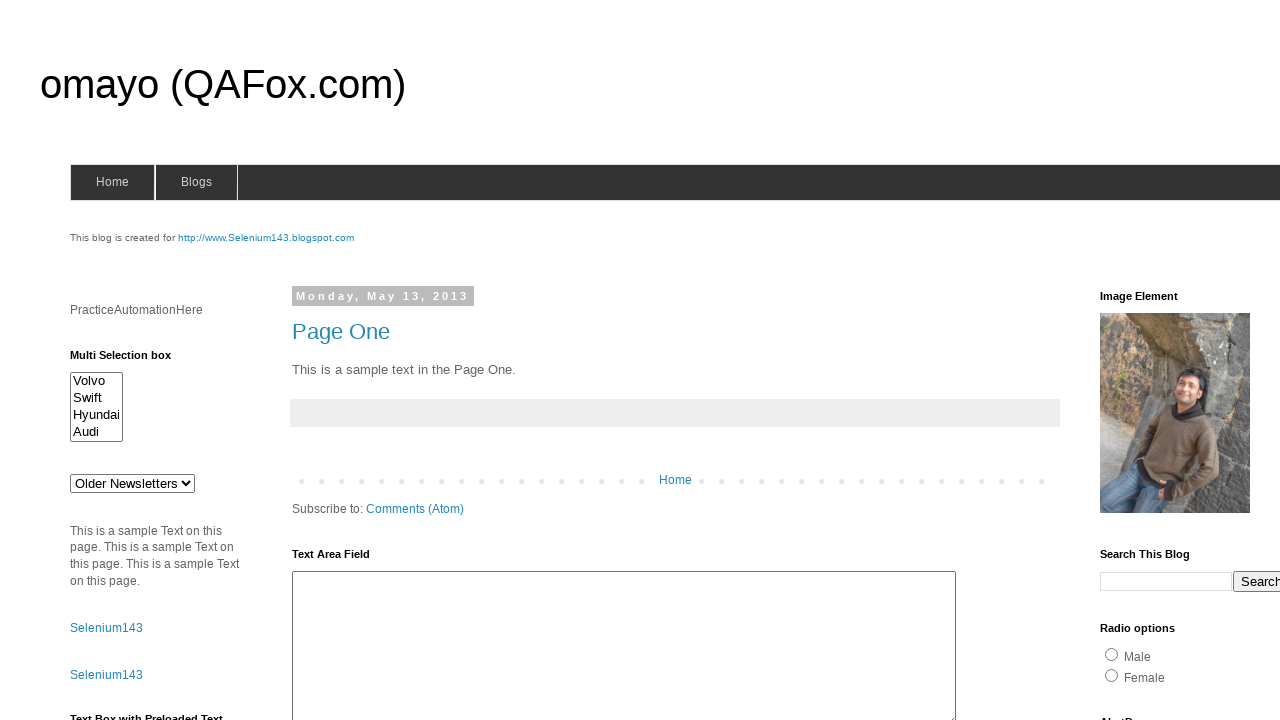

Clicked link to open a popup window at (132, 360) on xpath=//a[.='Open a popup window']
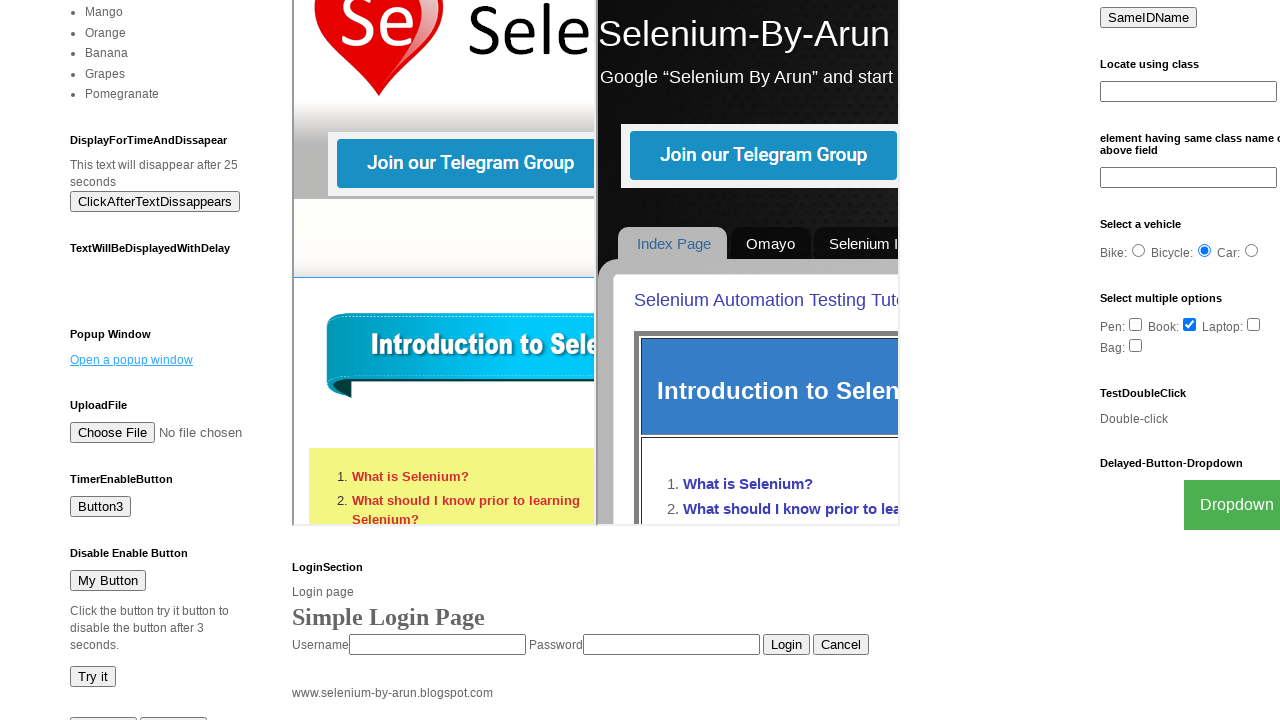

Waited 2 seconds for popup window to open
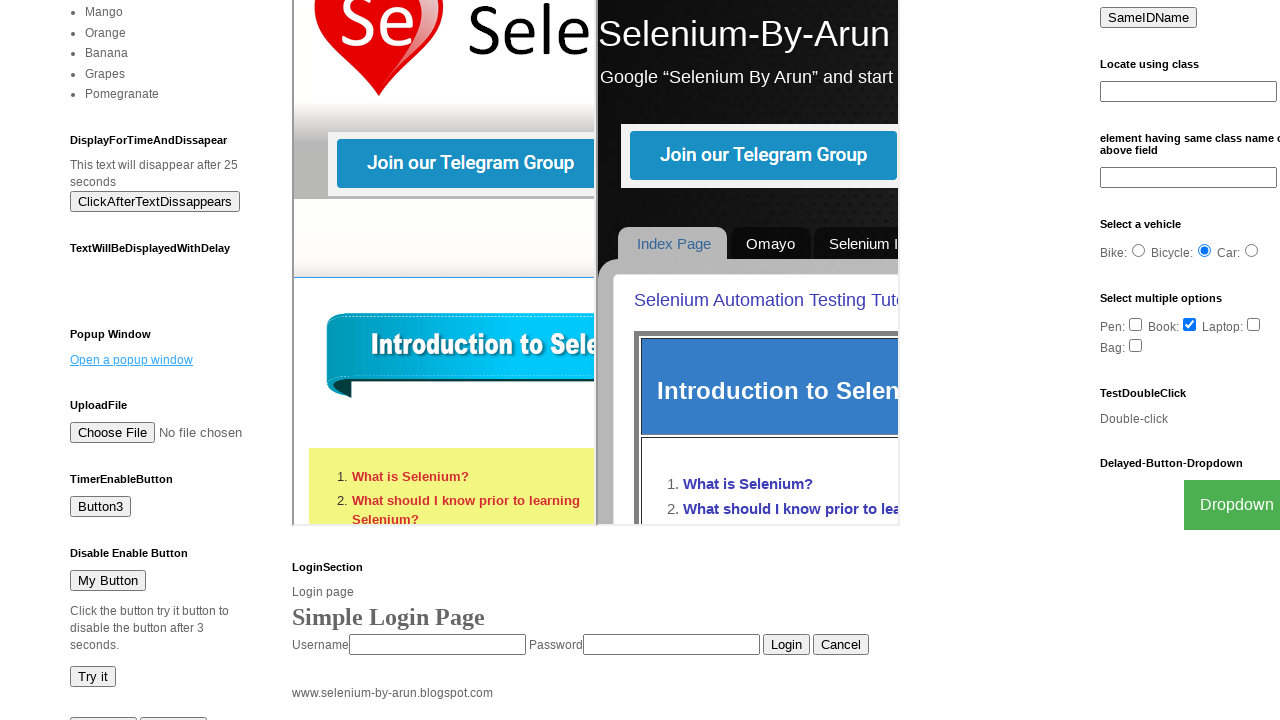

Retrieved all open pages/windows - found 2 window(s)
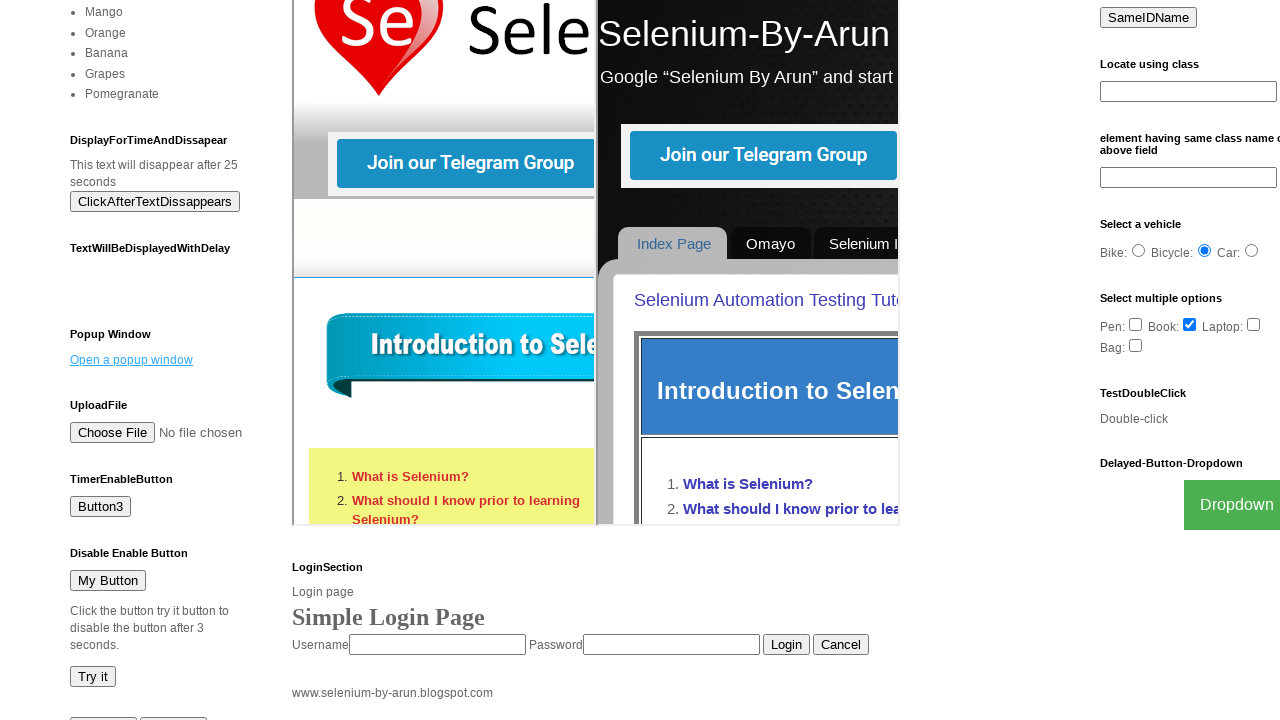

Verified that multiple windows are open
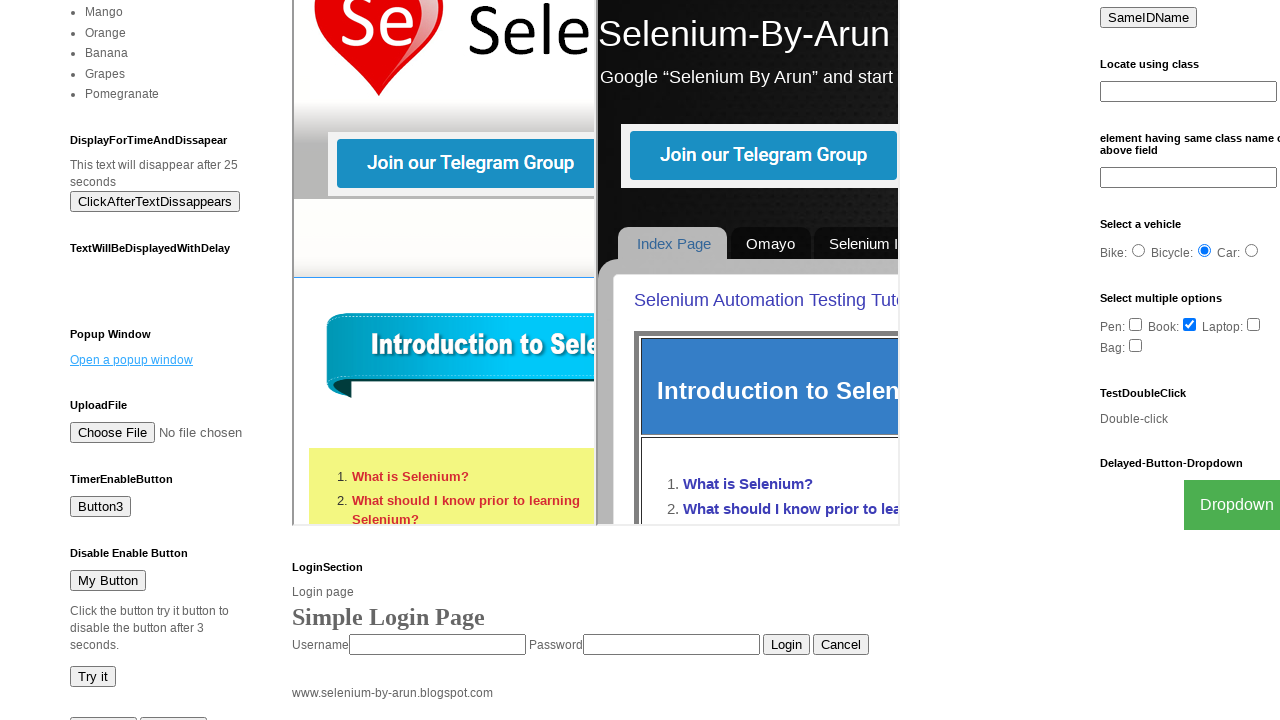

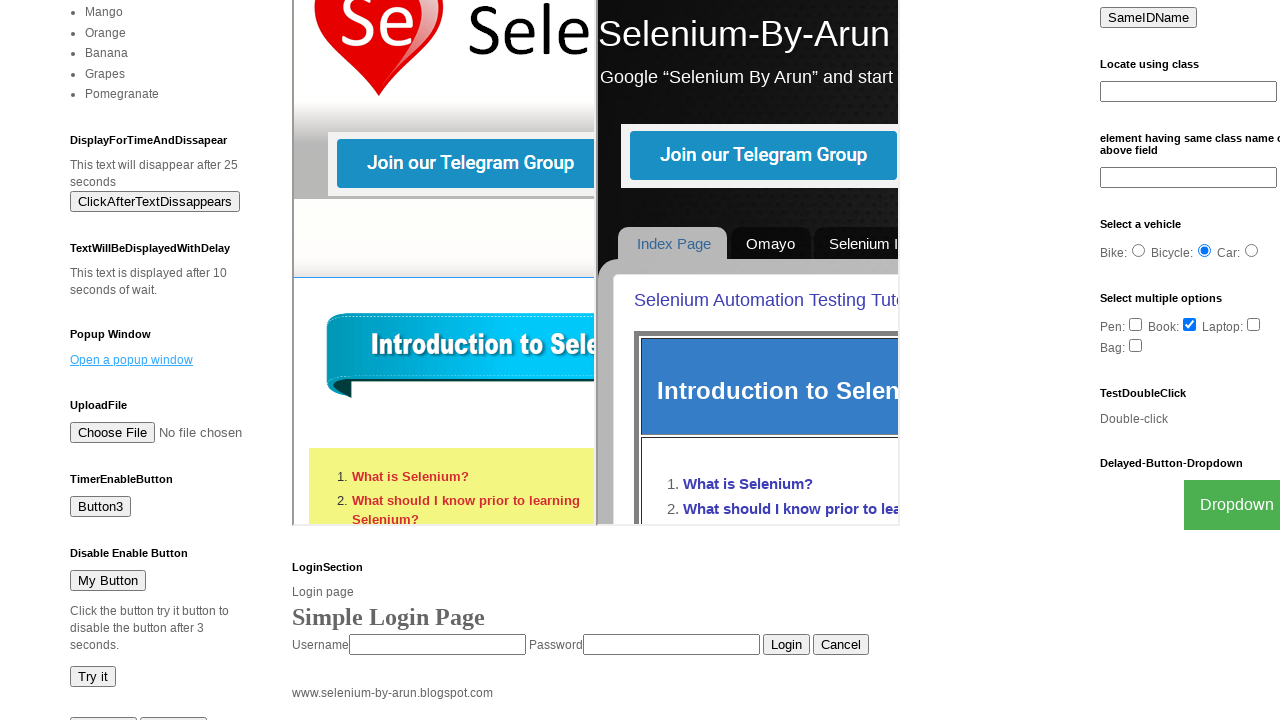